Tests accessing content within nested iframes

Starting URL: https://demoqa.com/nestedframes

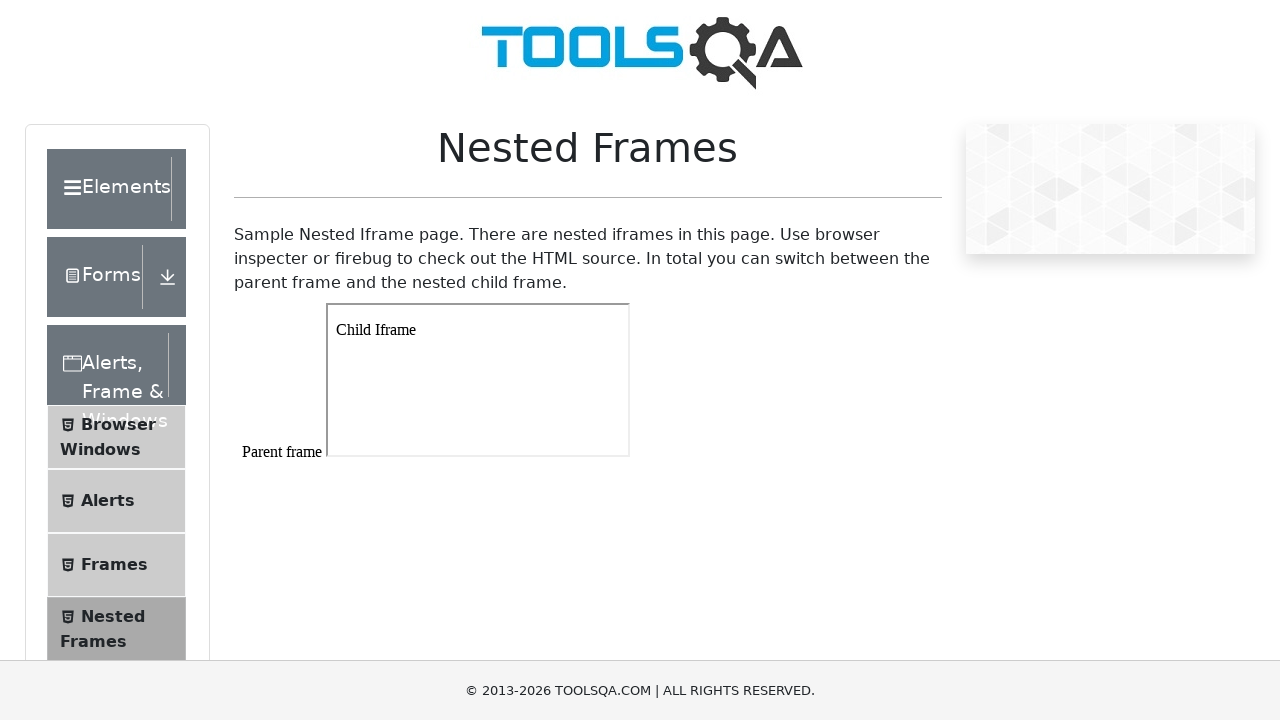

Navigated to nested frames test page
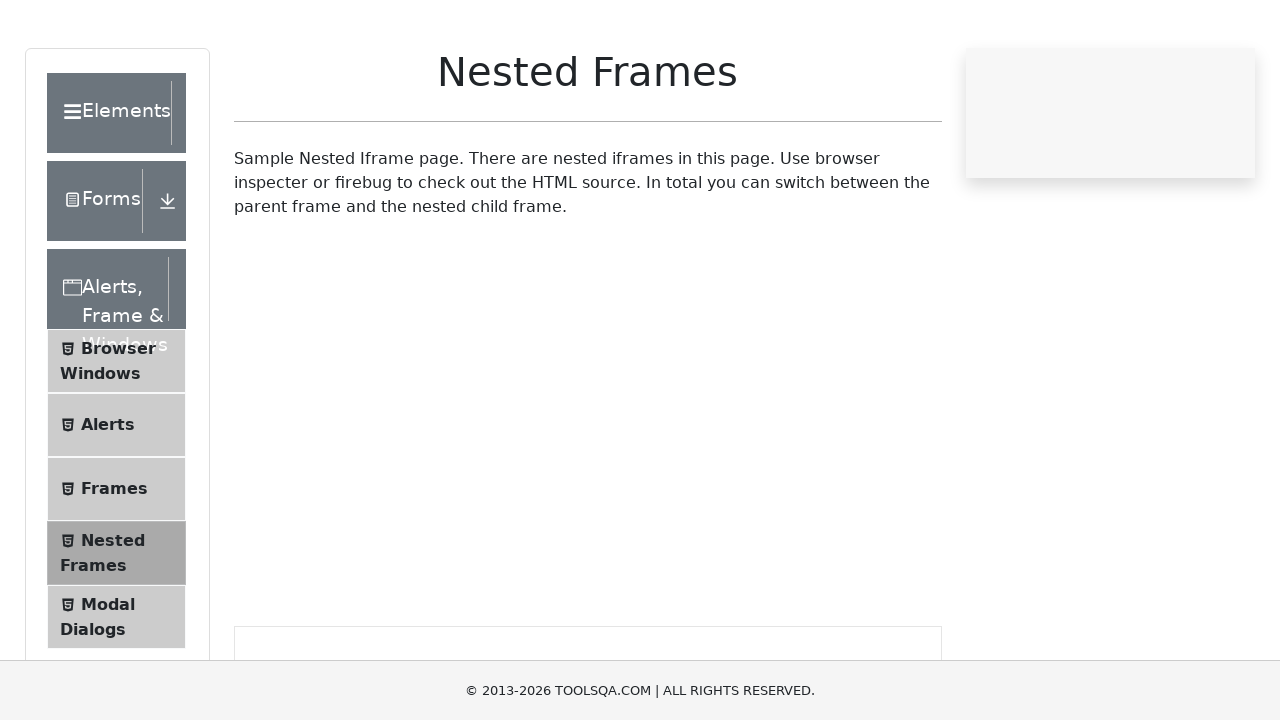

Located parent frame #frame1
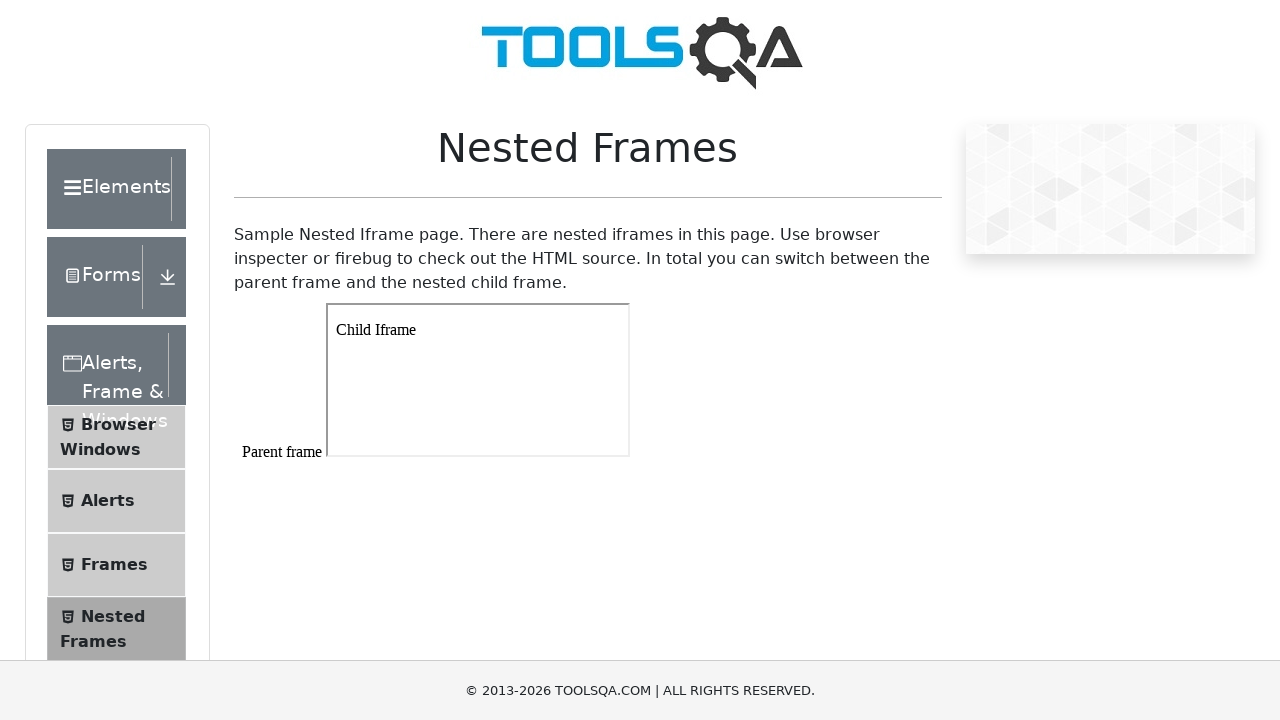

Located nested child iframe within parent frame
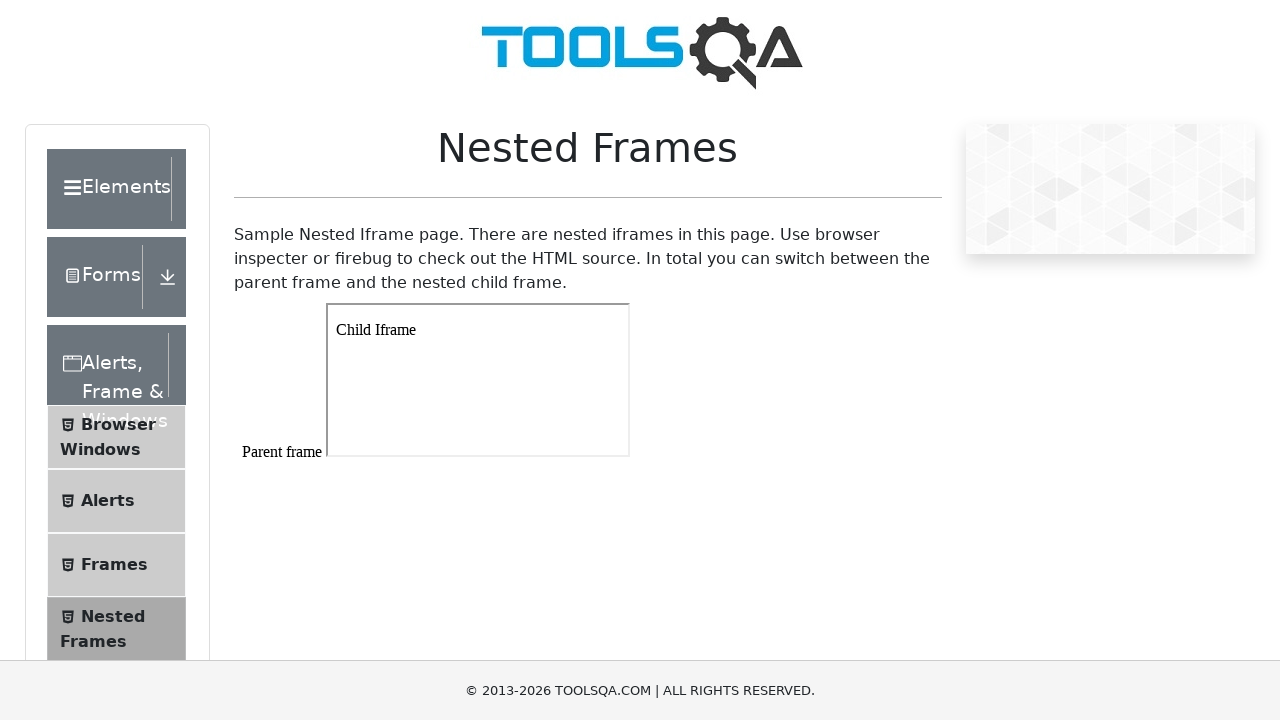

Child iframe body element loaded and ready
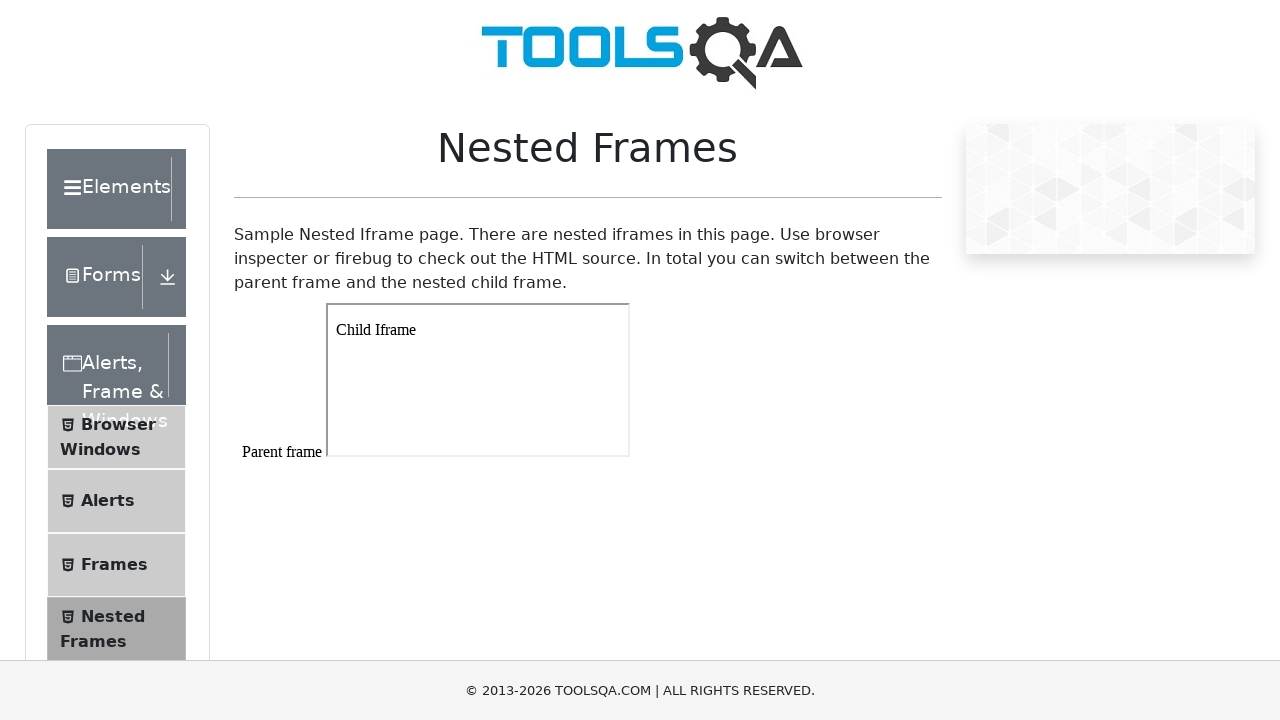

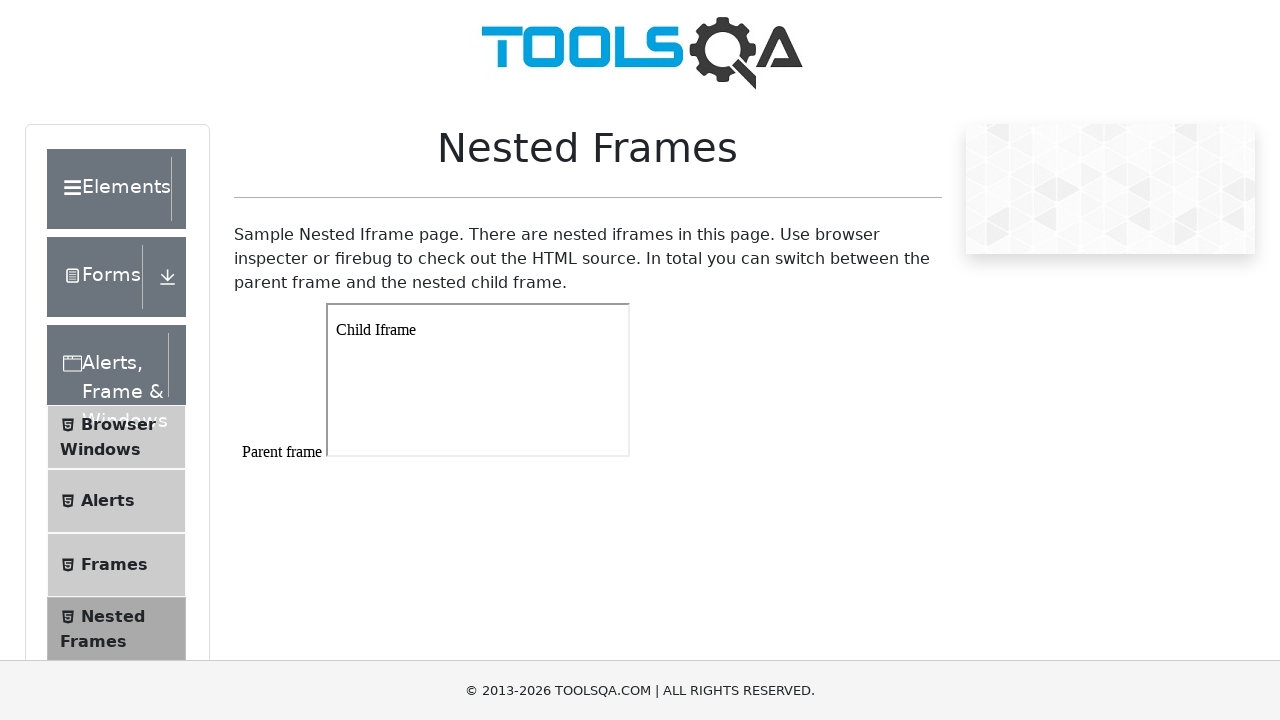